Tests registration form validation by entering mismatched passwords to verify the password confirmation mismatch error

Starting URL: https://alada.vn/tai-khoan/dang-ky.html

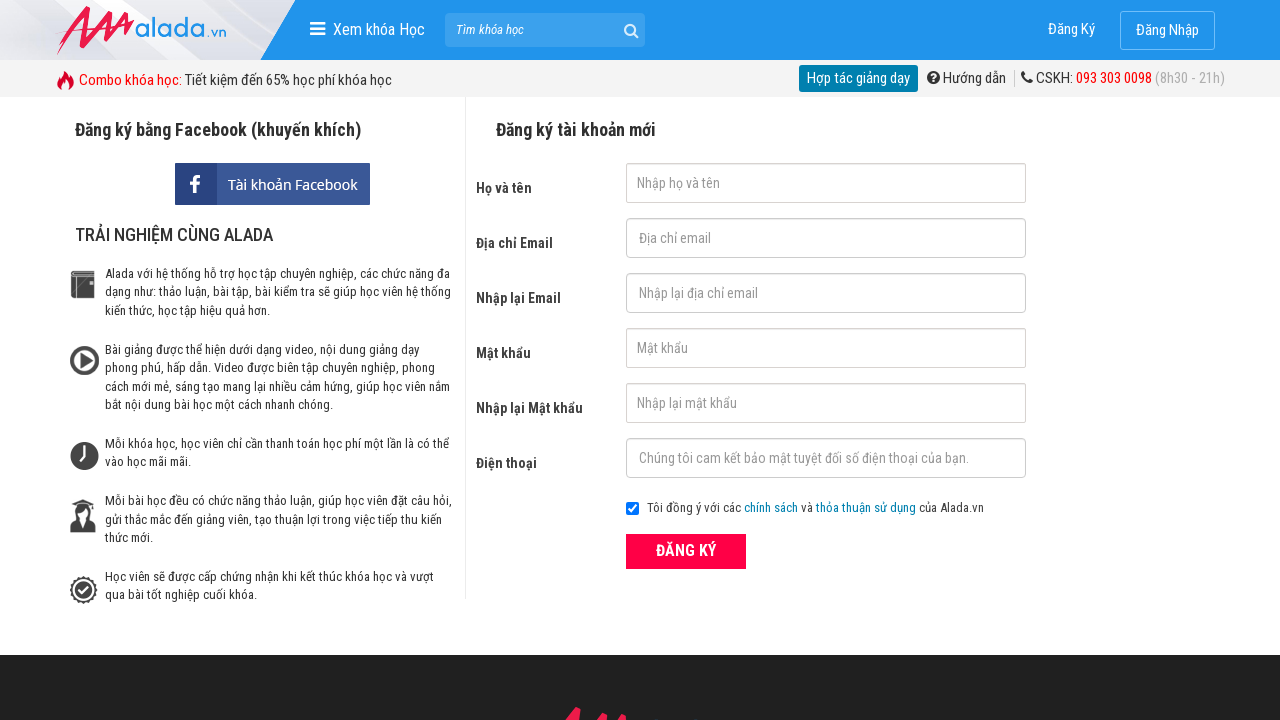

Filled name field with 'Pham Thi Dung' on #txtFirstname
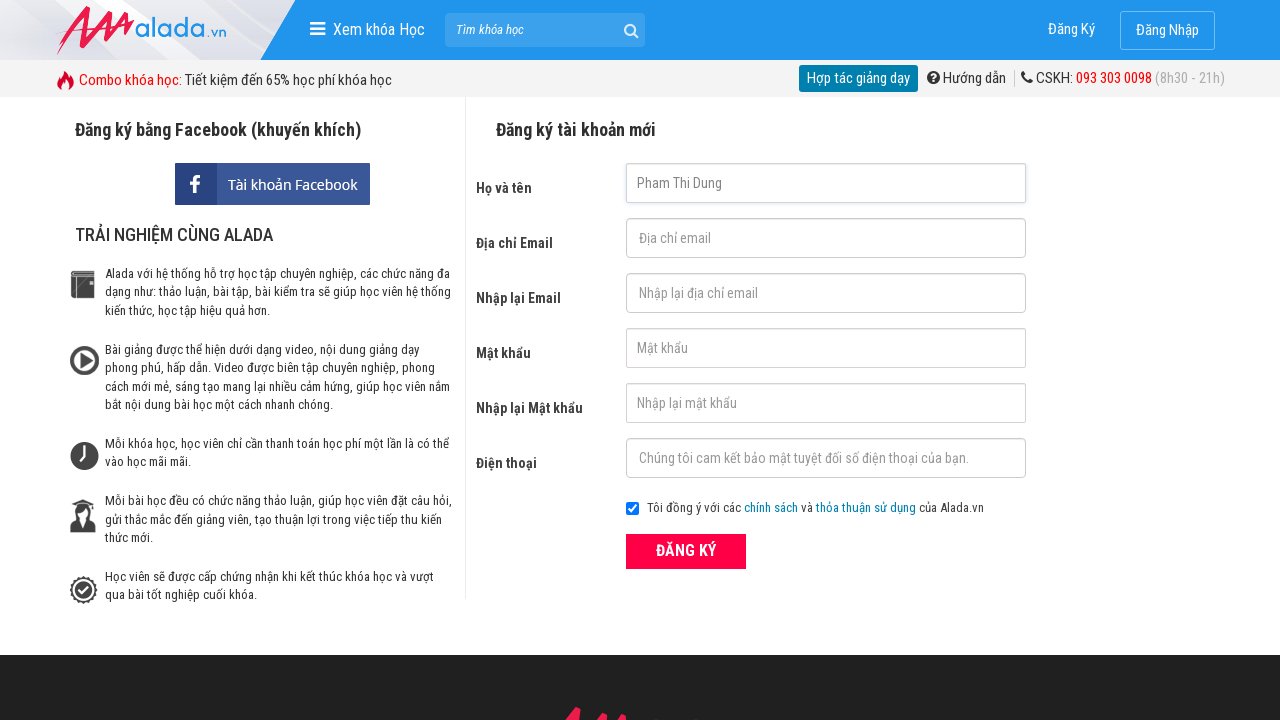

Filled email field with 'phamthidung@gmail.com' on #txtEmail
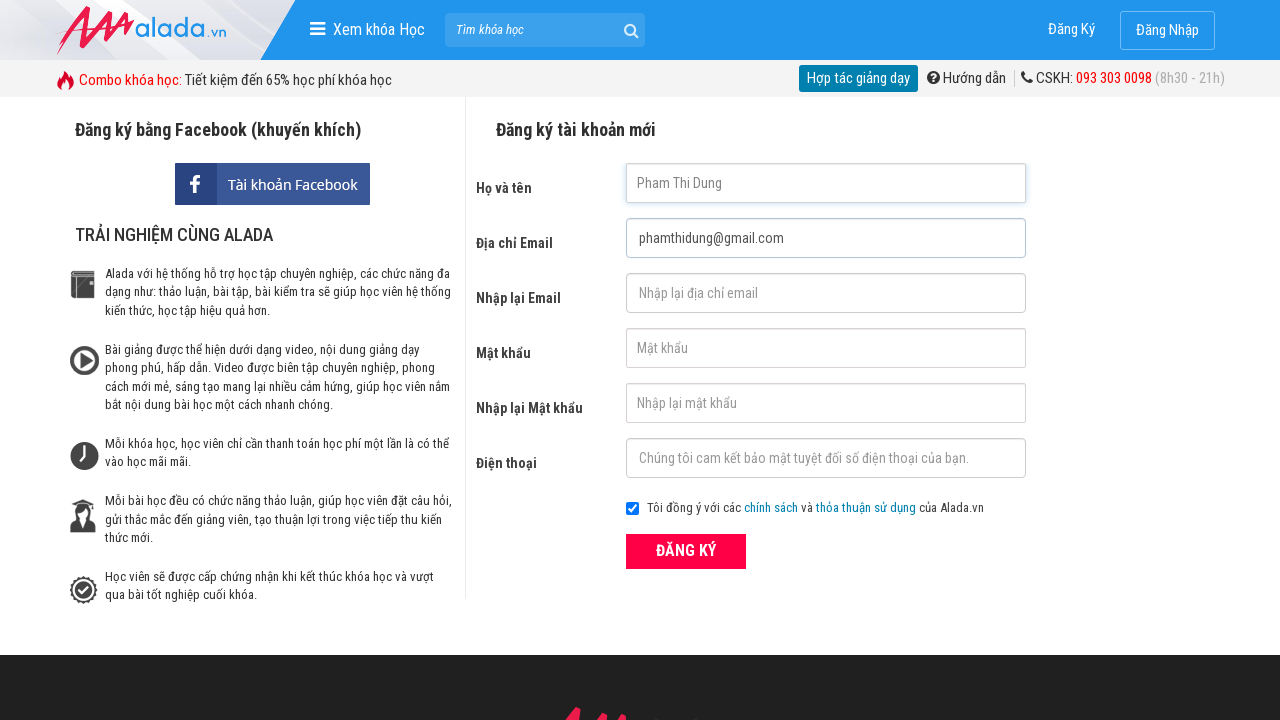

Filled confirmation email field with matching email on #txtCEmail
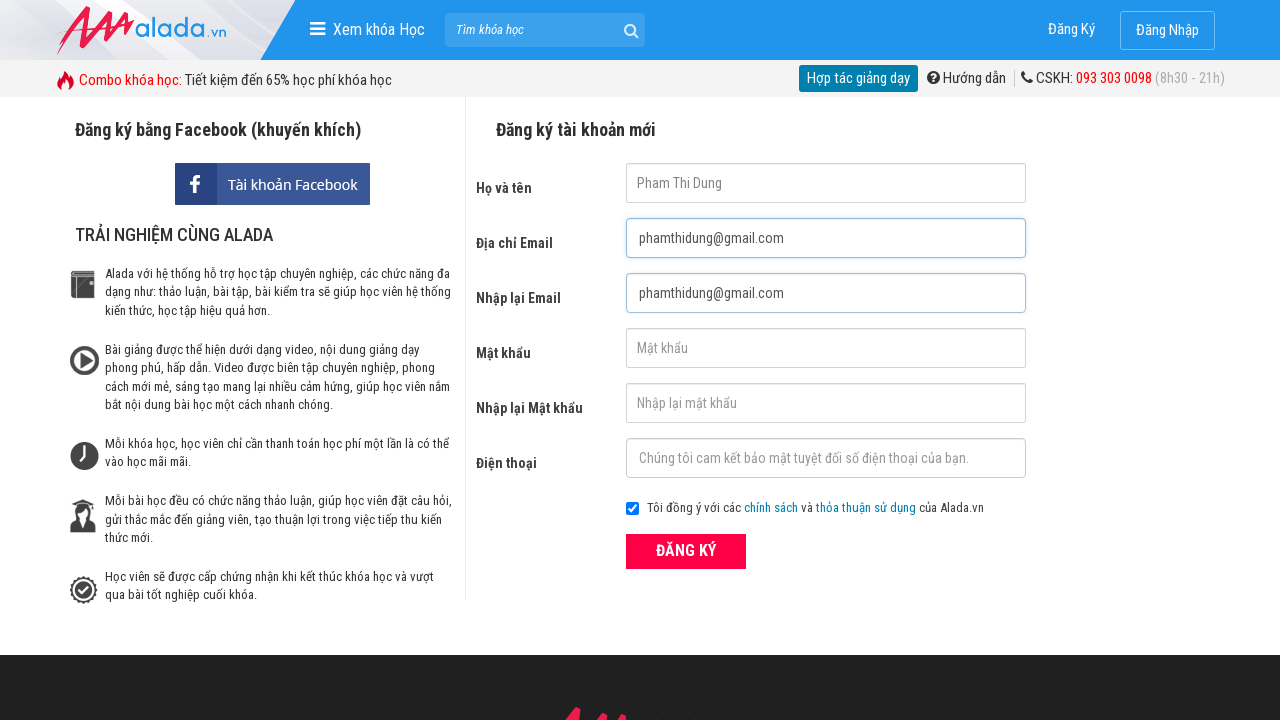

Filled password field with 'StrongPass789!' on #txtPassword
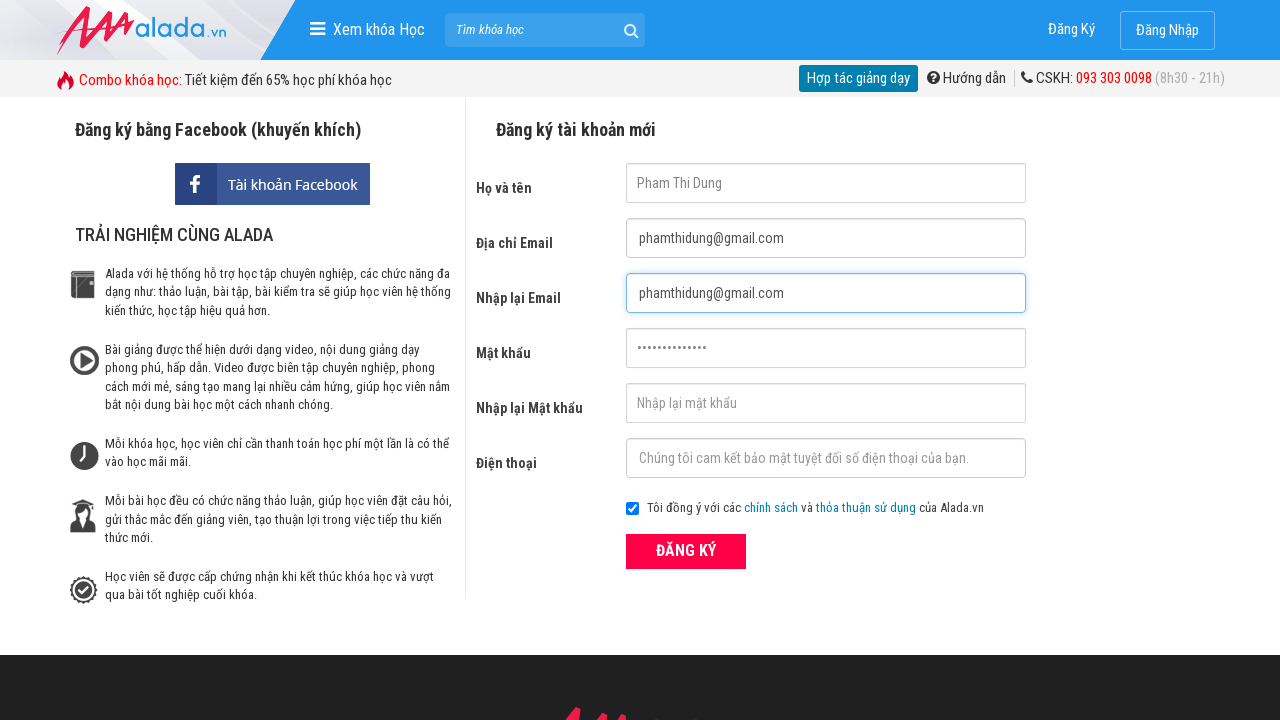

Filled confirmation password field with mismatched password 'DifferentPass789' on #txtCPassword
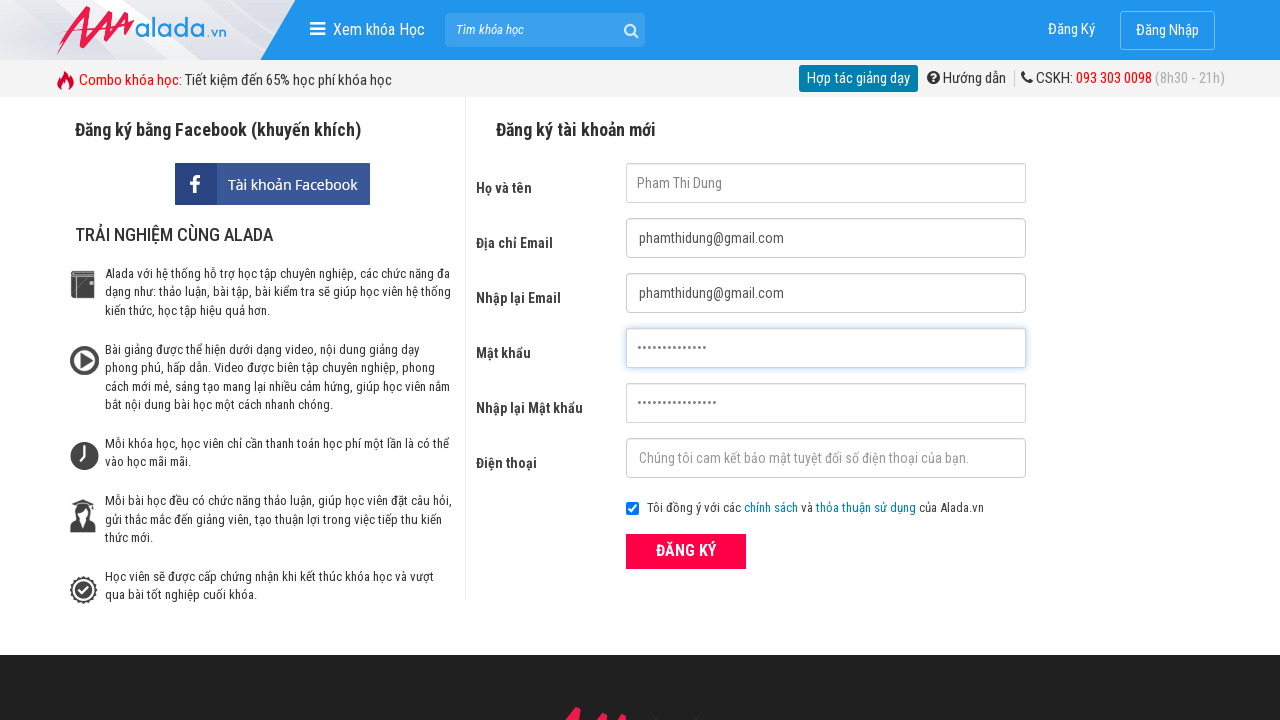

Filled phone number field with '0945678901' on #txtPhone
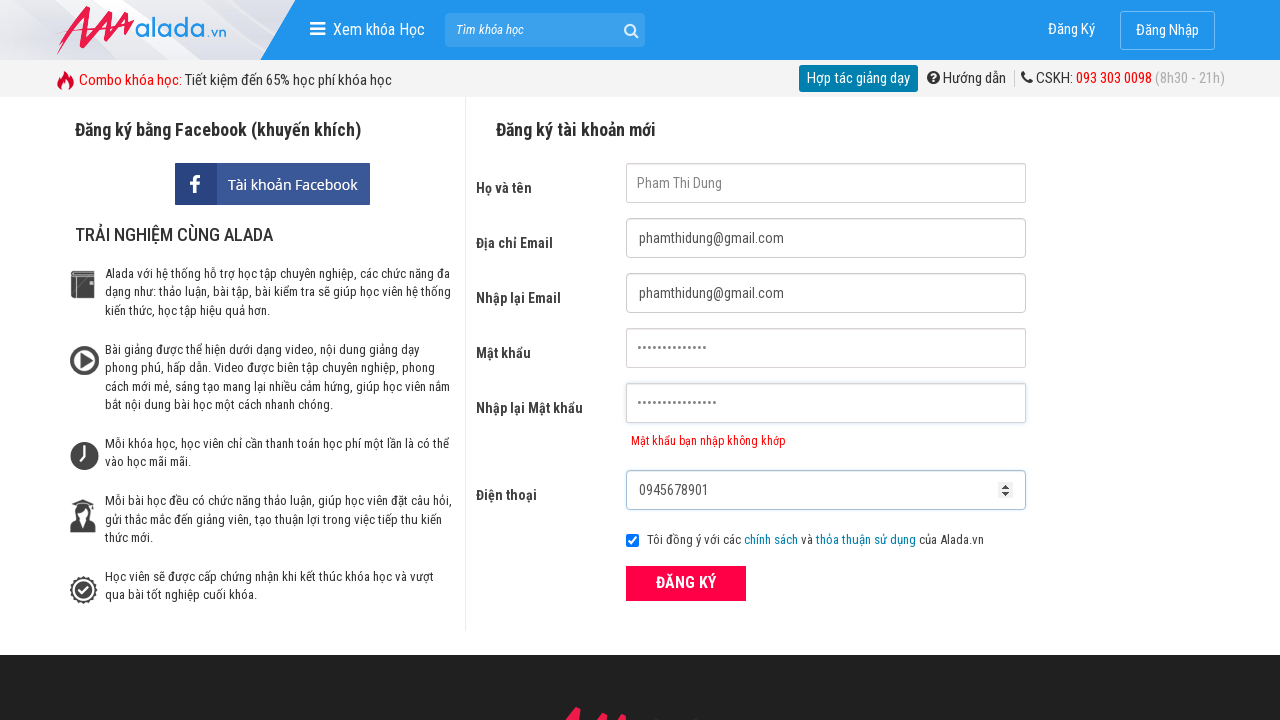

Clicked submit button to submit registration form at (686, 583) on xpath=//div[@class='field_btn']//button[@type='submit']
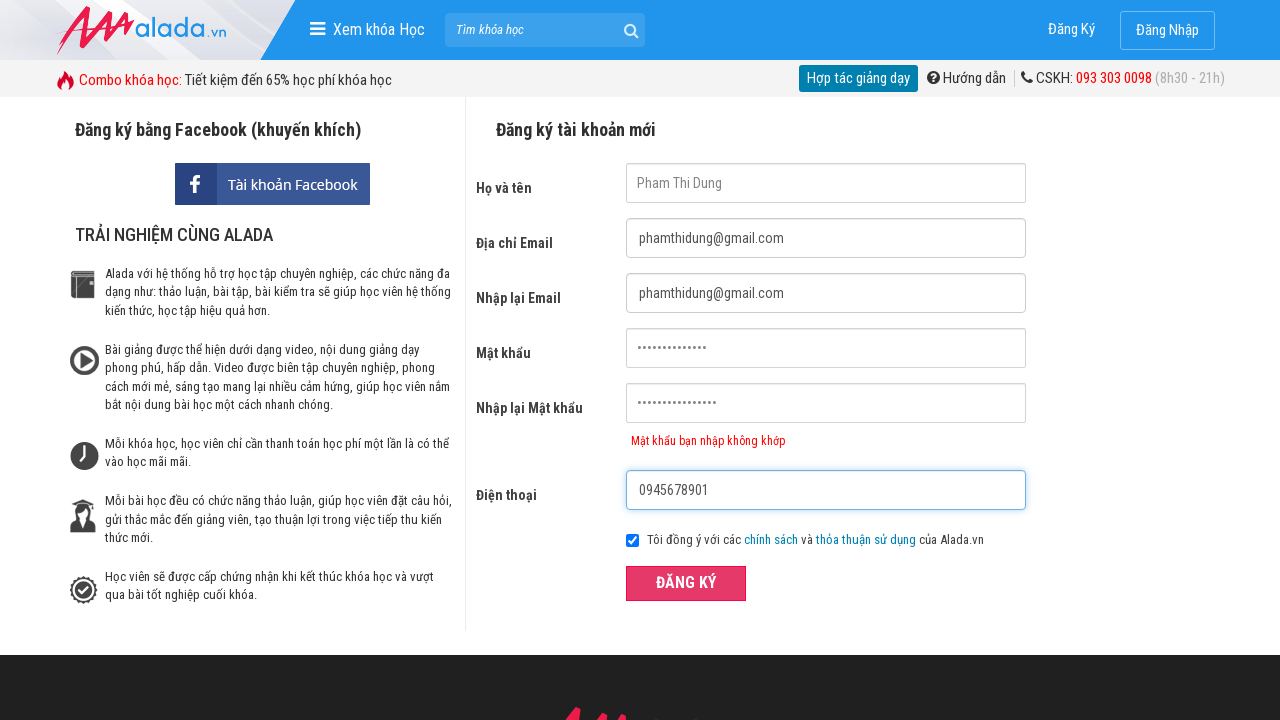

Password confirmation mismatch error appeared as expected
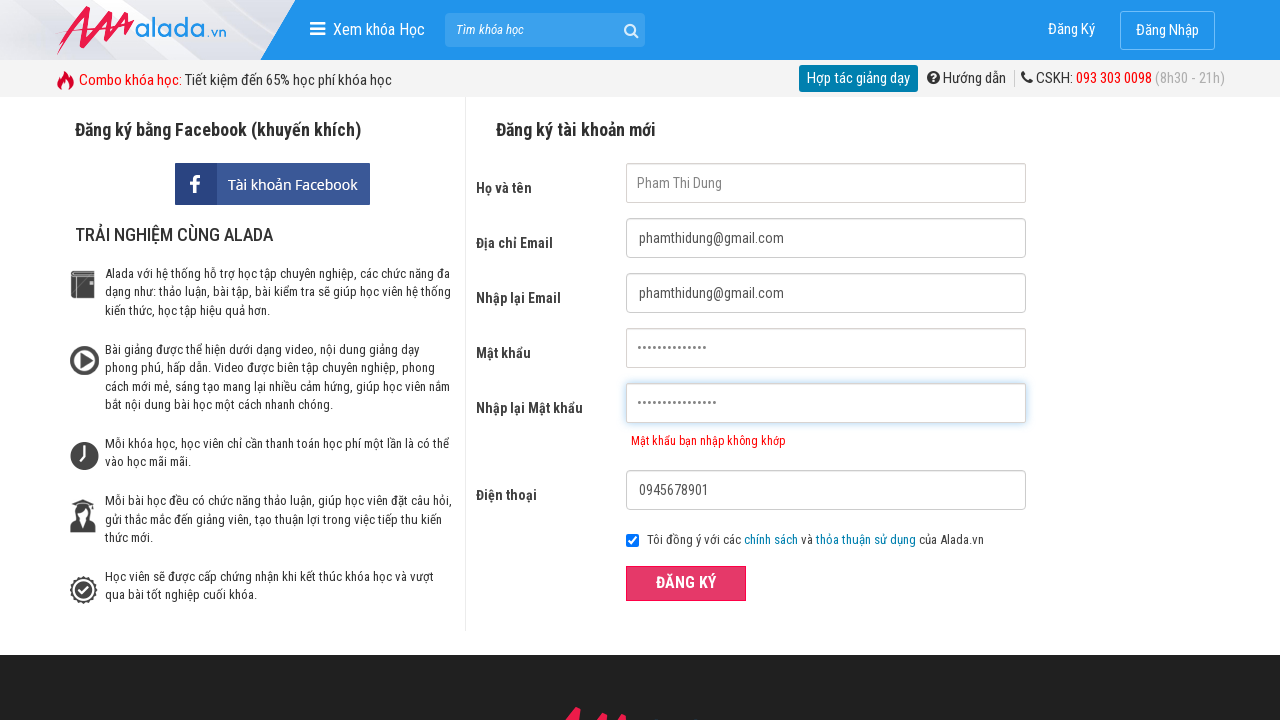

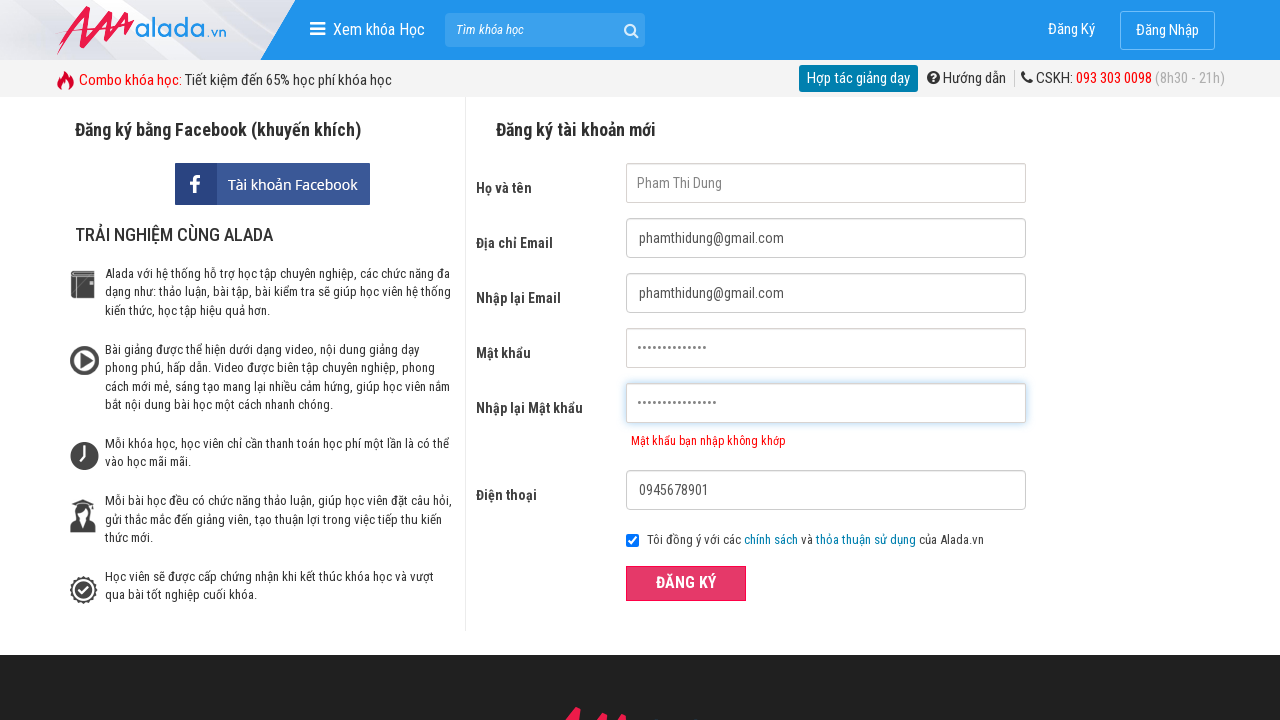